Tests displaying growl-style notification messages on a page by injecting jQuery, jQuery Growl library, and its styles, then triggering notification displays.

Starting URL: http://the-internet.herokuapp.com

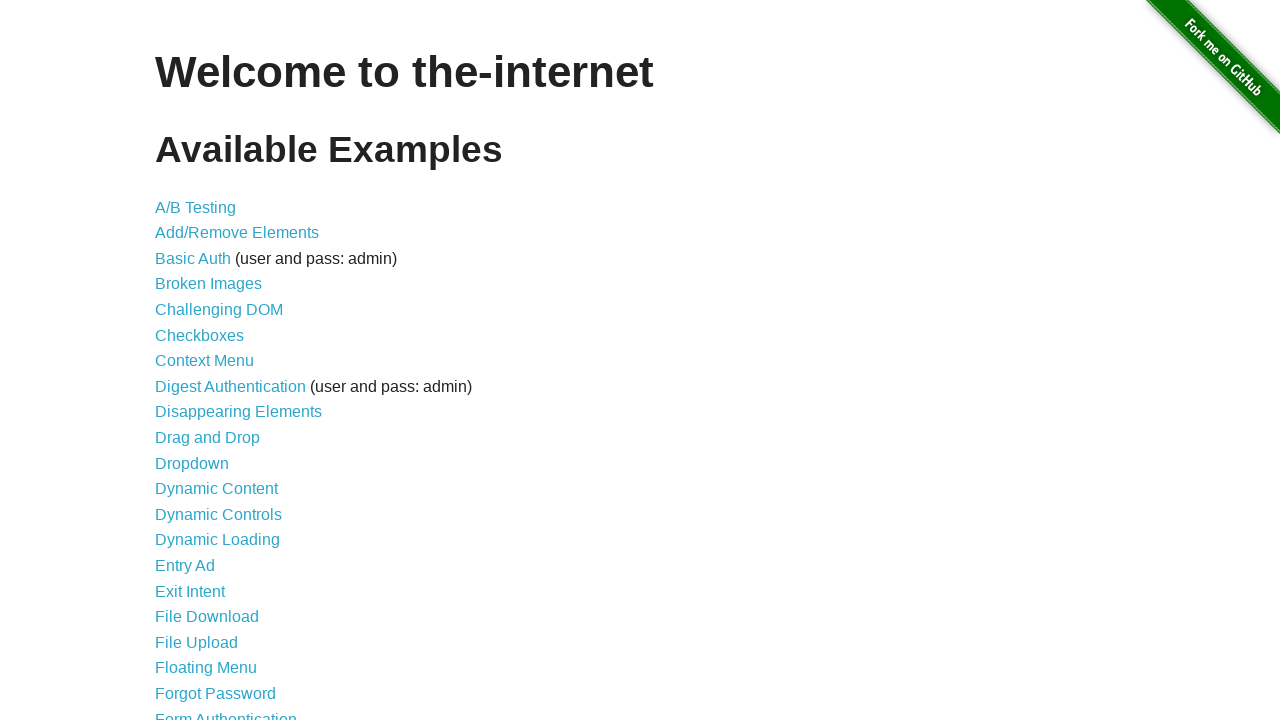

Injected jQuery library into page if not already present
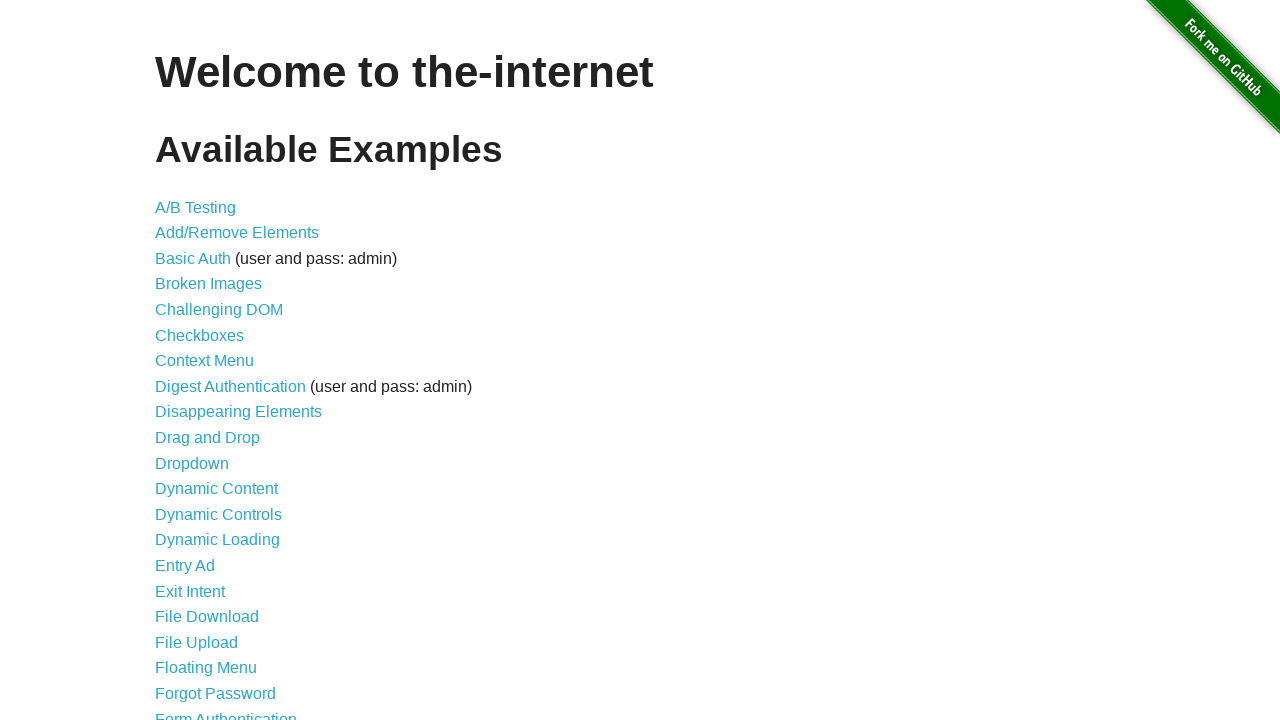

Waited for jQuery to load and become available
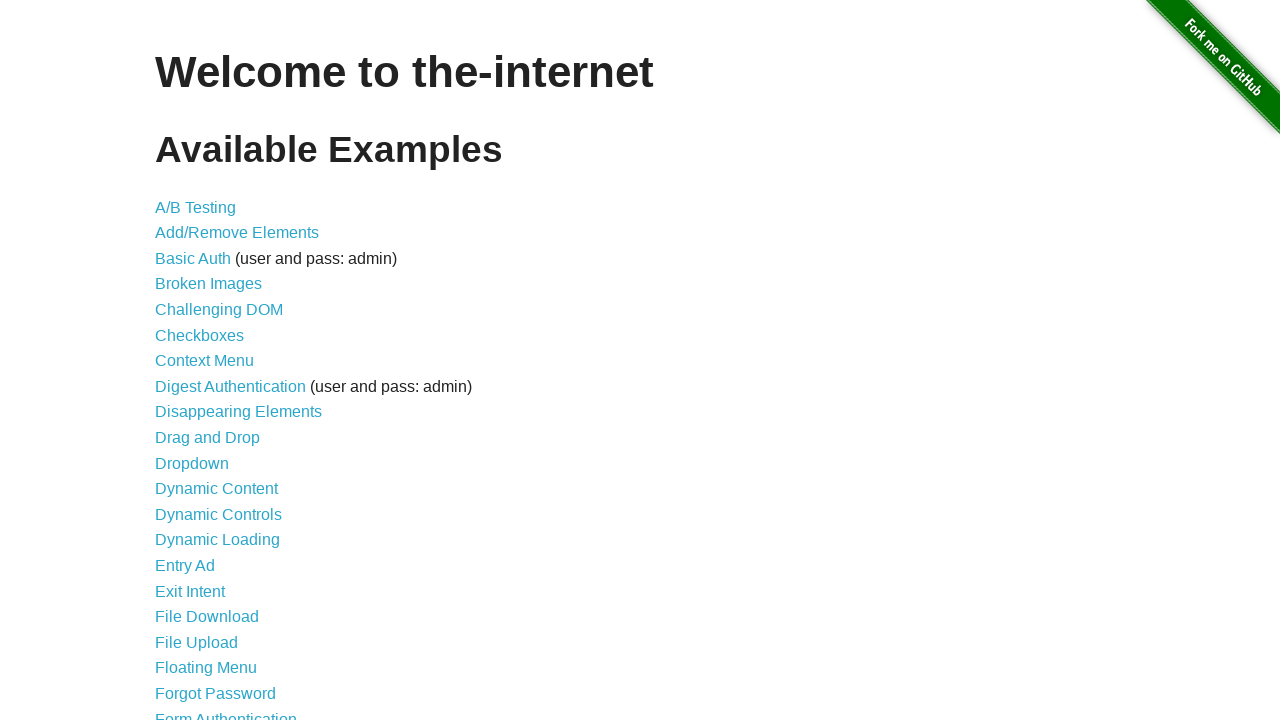

Loaded jQuery Growl library script
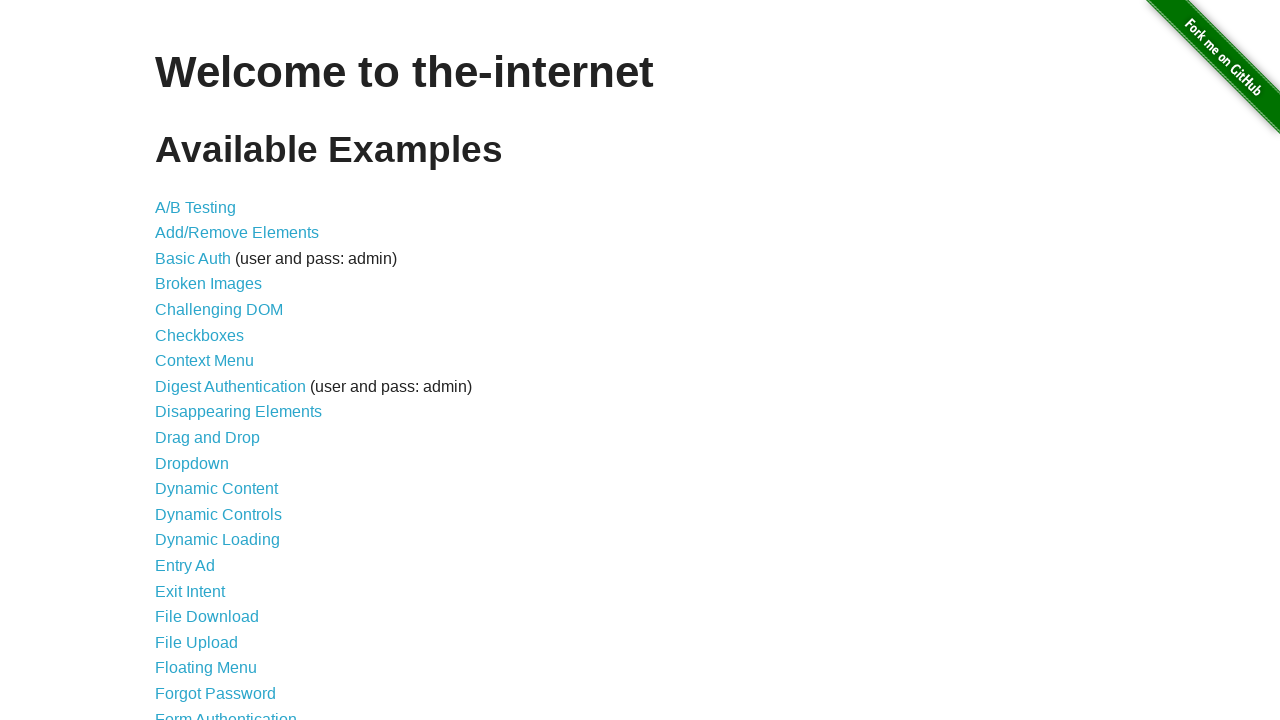

Injected jQuery Growl CSS styles into page head
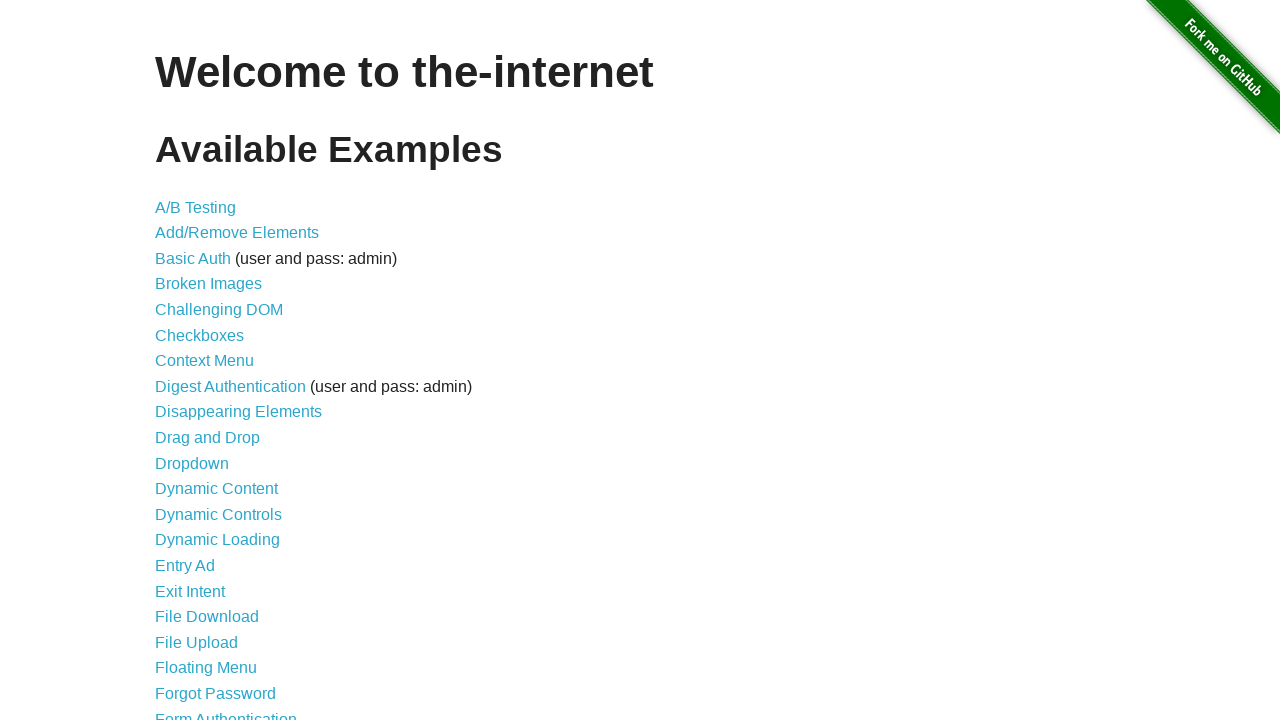

Waited for jQuery Growl library to load and become available
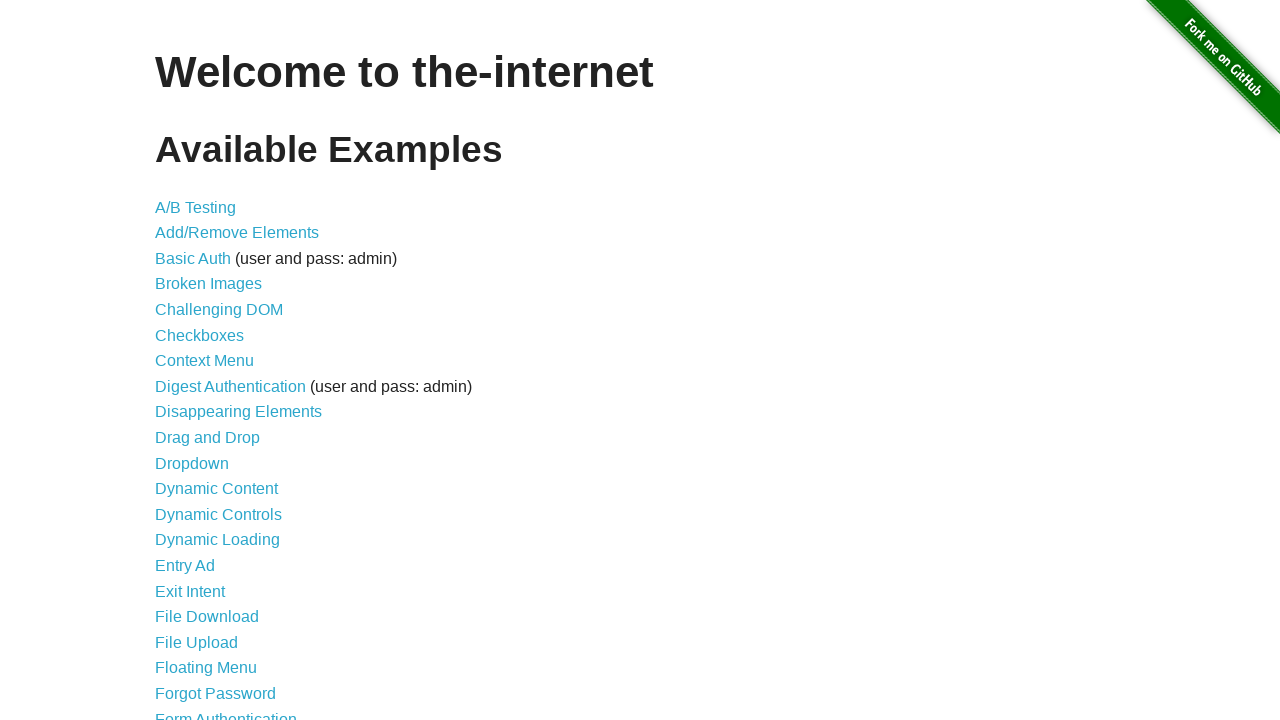

Triggered growl notification with title 'GET' and message '/'
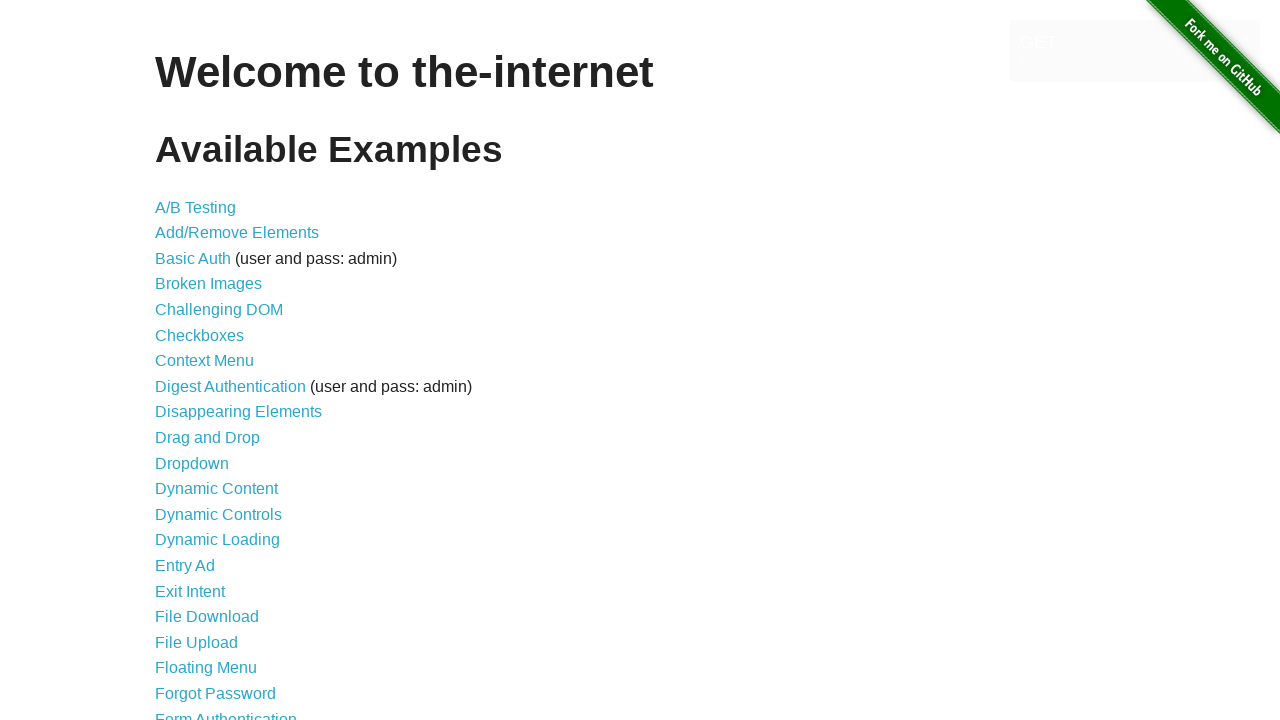

Waited for growl notification message to appear on page
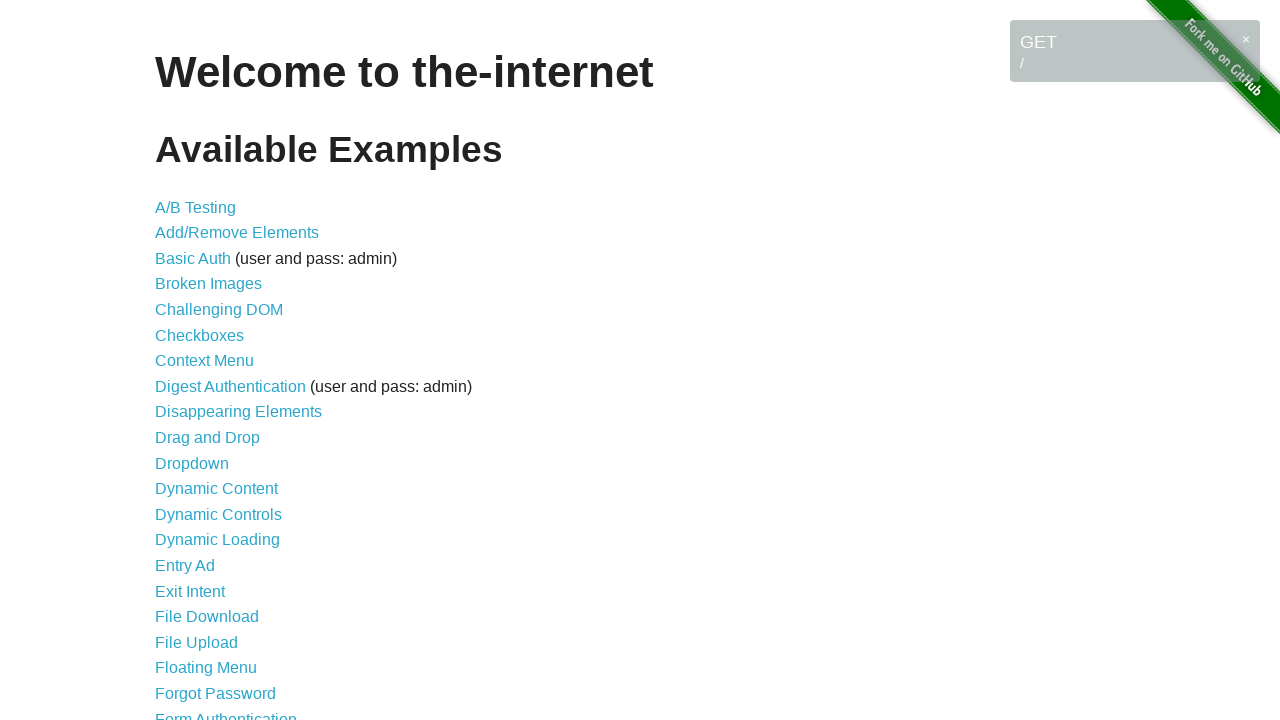

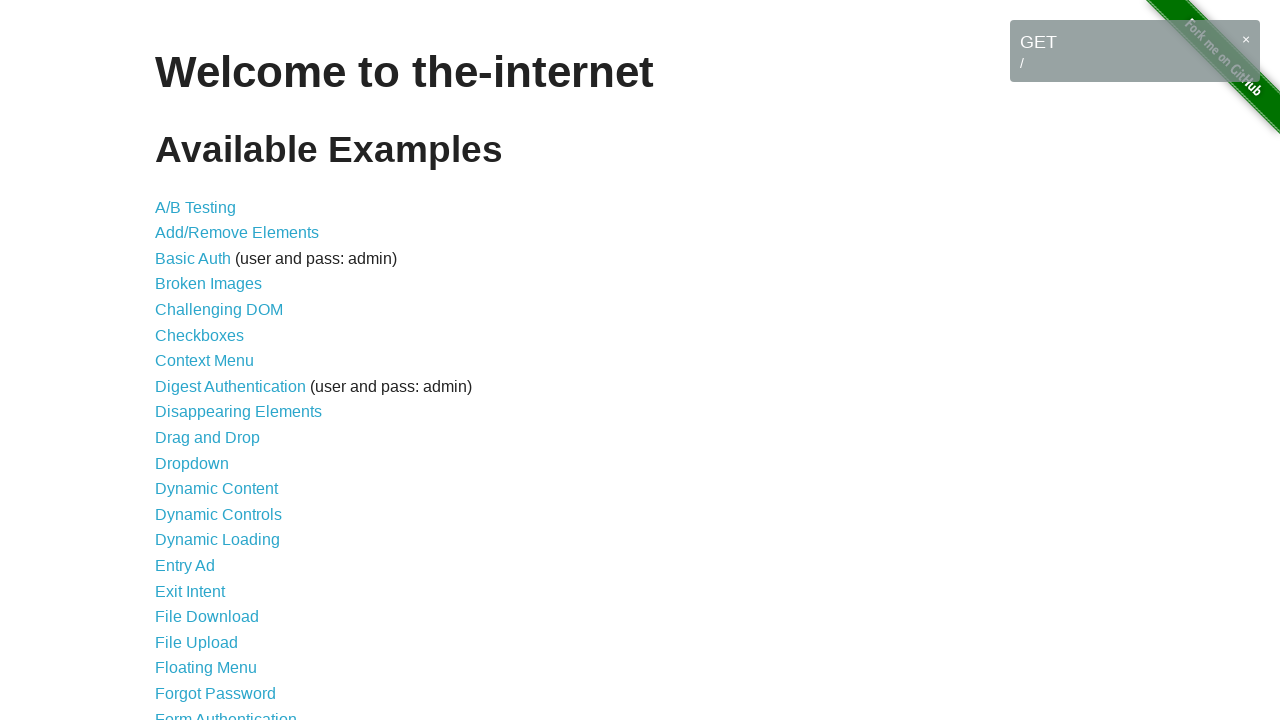